Tests nested iframe handling by clicking on Multiple Frames tab, switching through nested iframes, and entering text in an input field inside the inner iframe

Starting URL: https://demo.automationtesting.in/Frames.html

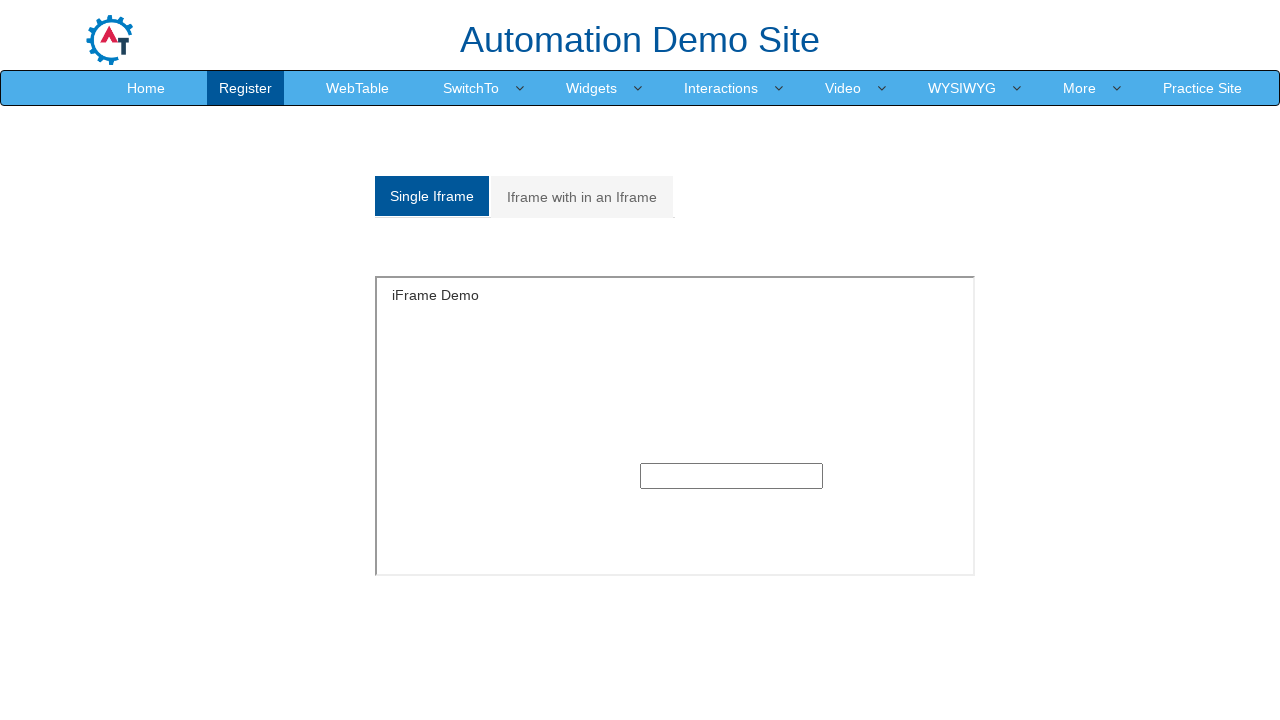

Clicked on Multiple Frames tab at (582, 197) on xpath=//a[contains(@href, 'Multiple')]
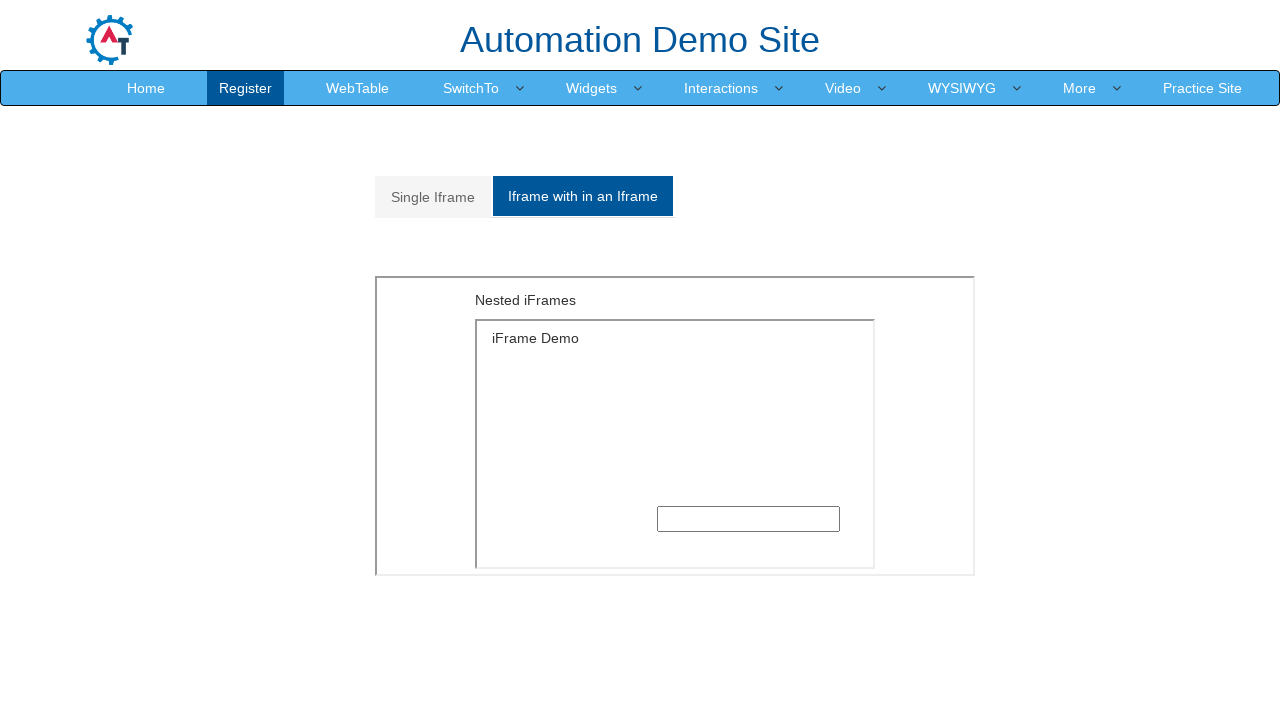

Located outer iframe with MultipleFrames source
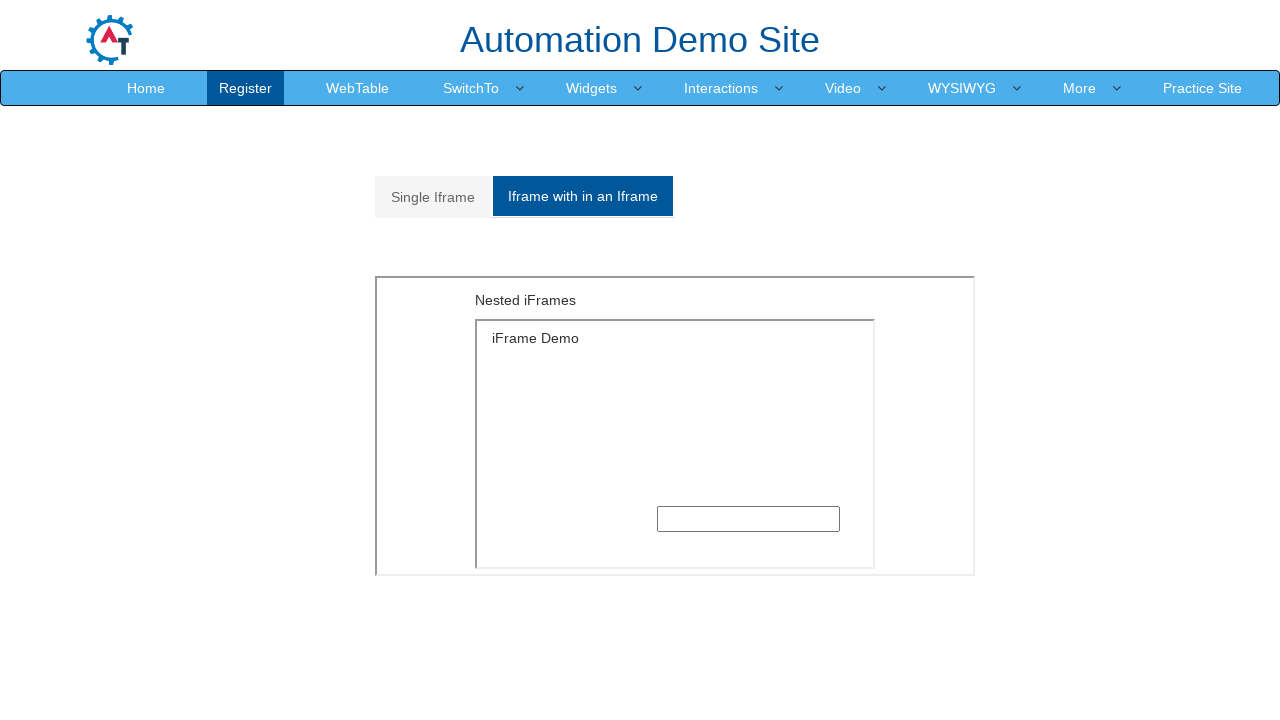

Located inner iframe with SingleFrame.html source
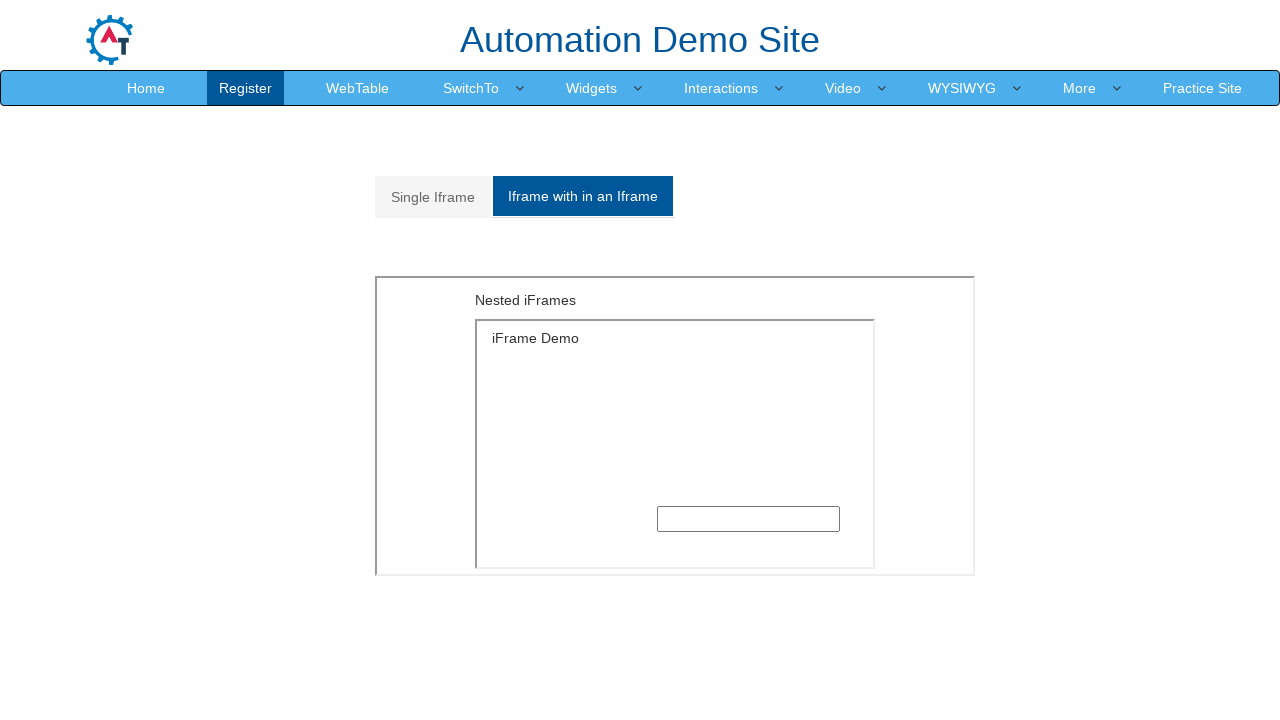

Entered 'Gulshan' into text input field in nested iframe on xpath=//iframe[contains(@src, 'MultipleFrames')] >> internal:control=enter-frame
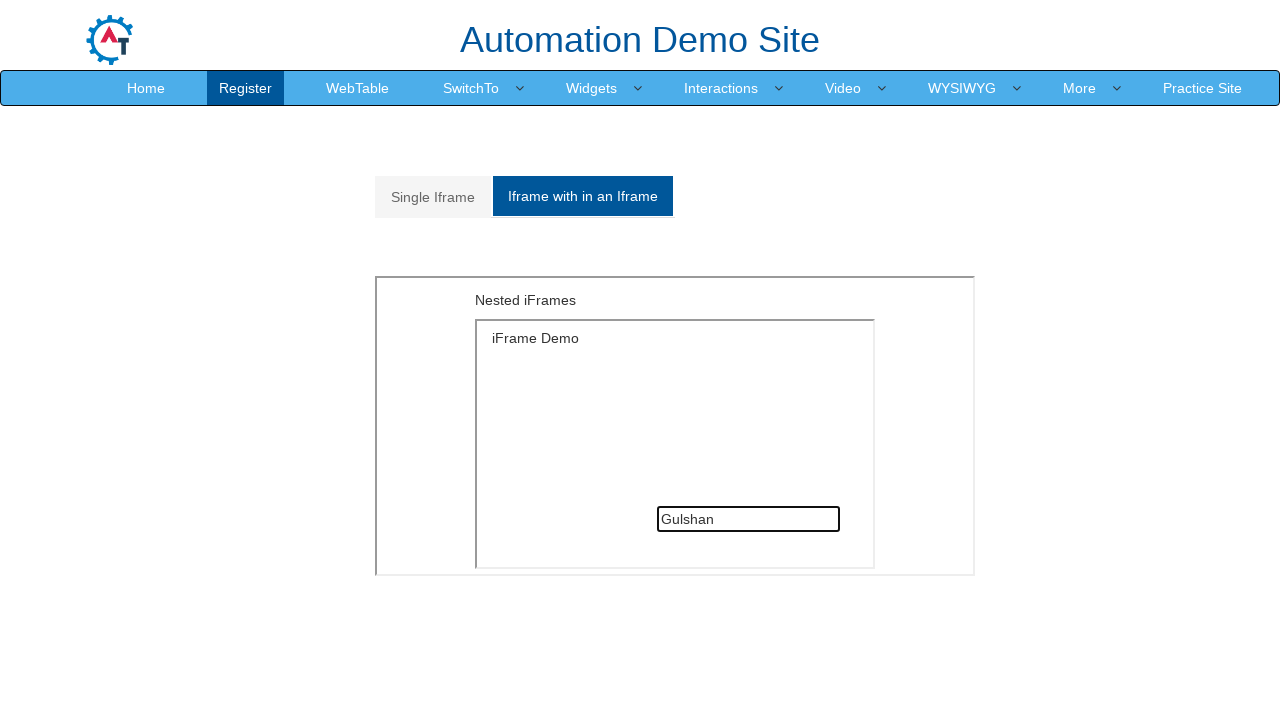

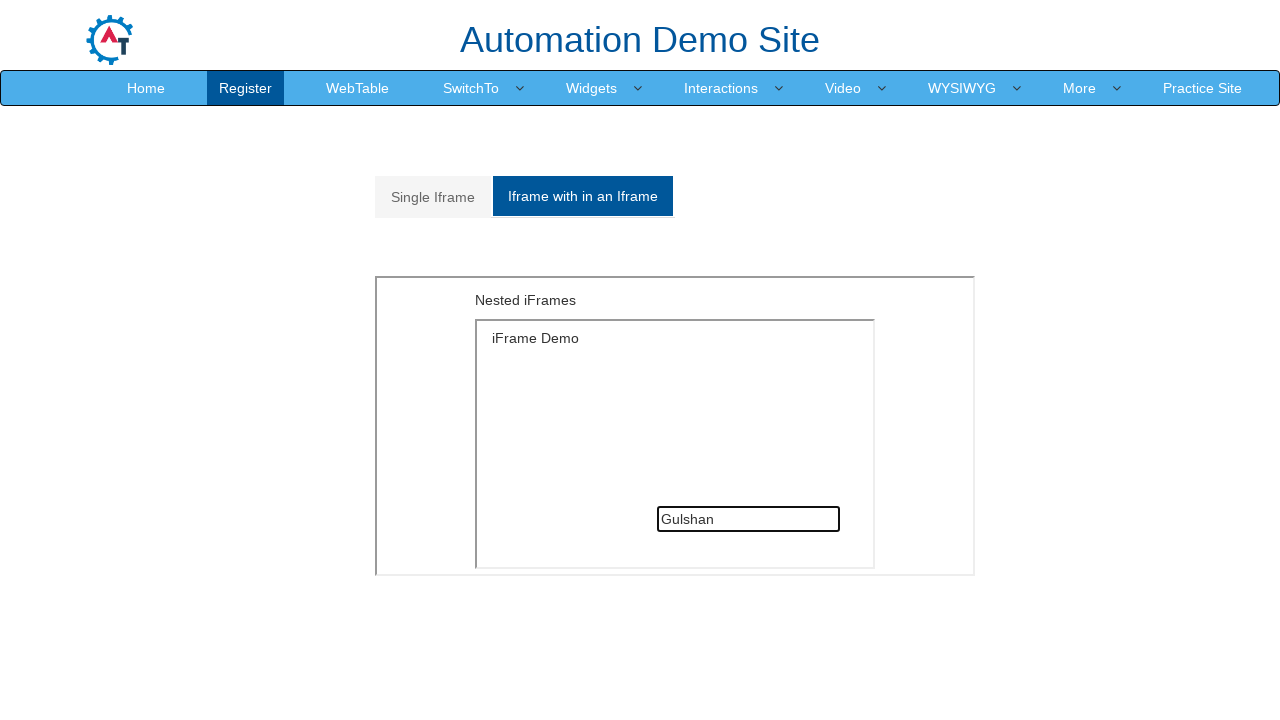